Demonstrates XPath sibling and parent-child locator techniques by finding buttons in the header using following-sibling and parent traversal methods on an automation practice page.

Starting URL: https://rahulshettyacademy.com/AutomationPractice/

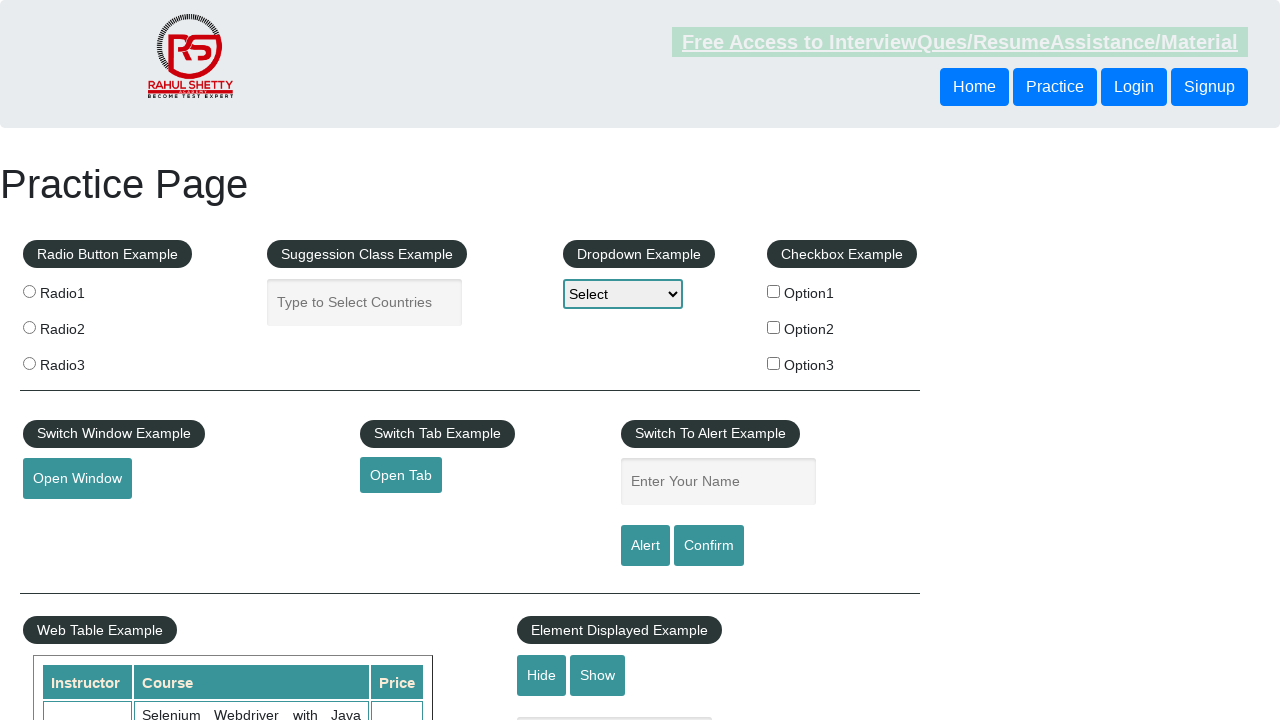

Located sibling button using XPath following-sibling selector
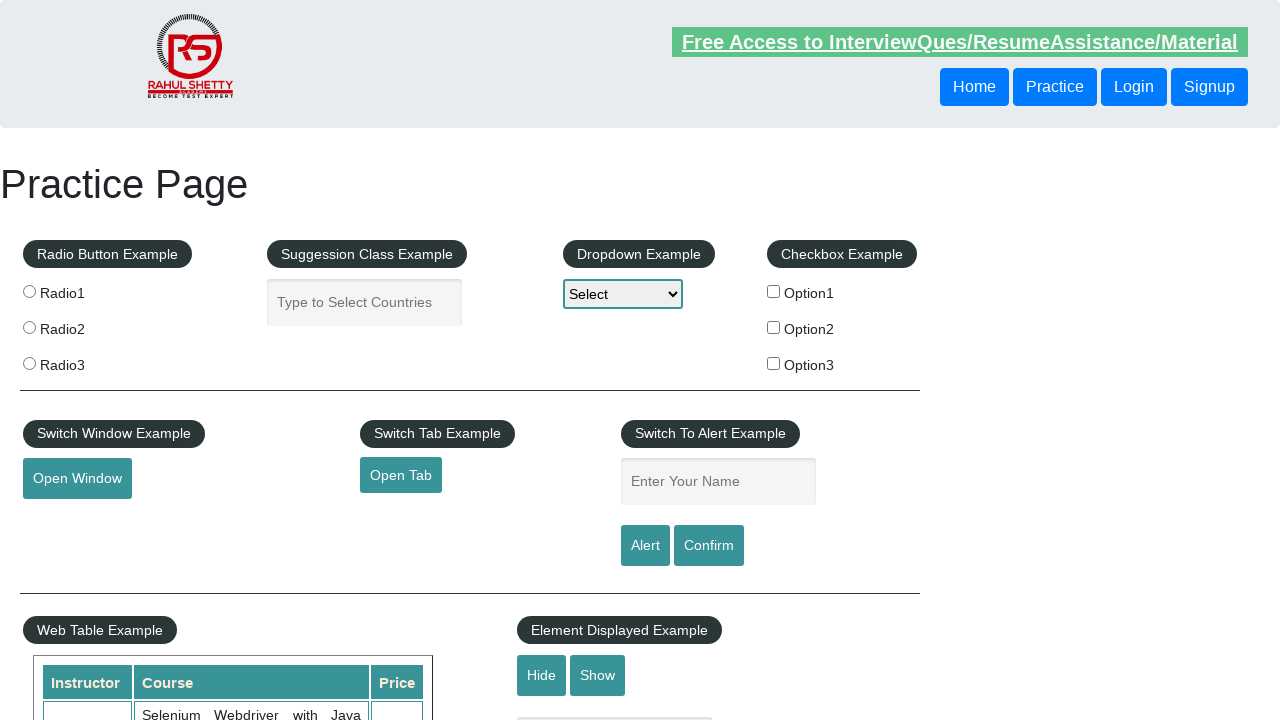

Waited for sibling button to become visible
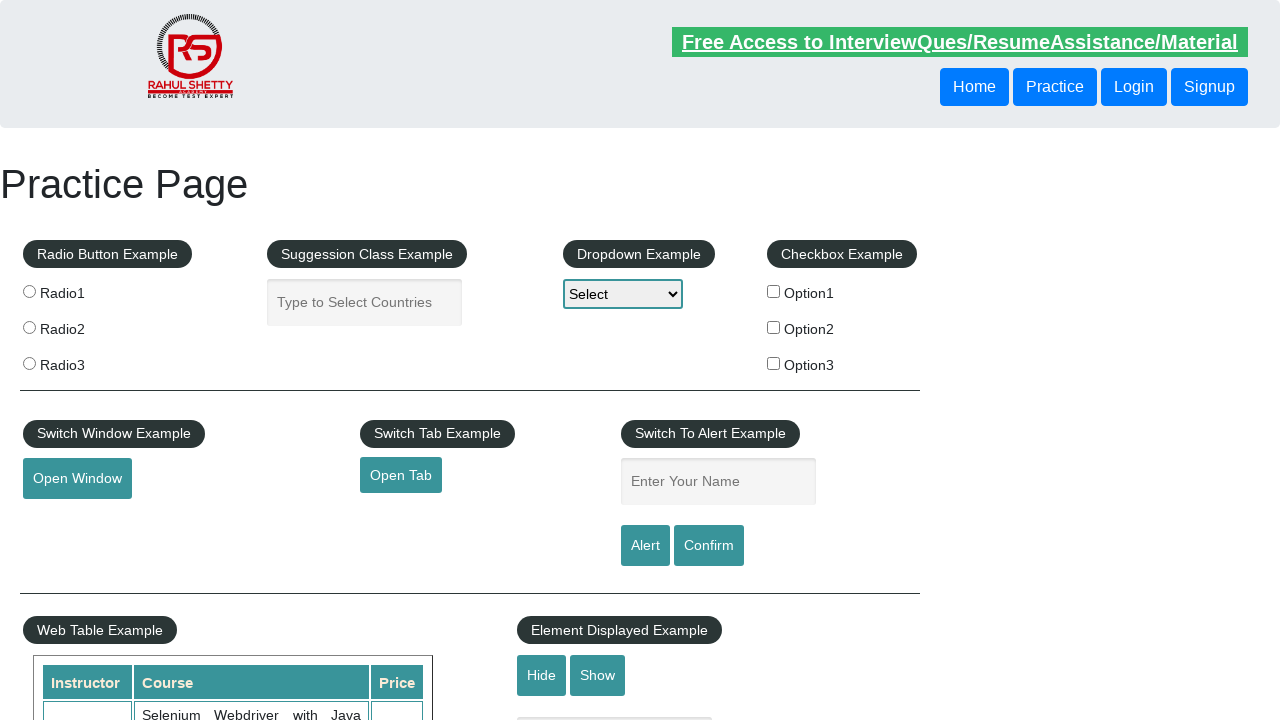

Retrieved text from sibling button: Login
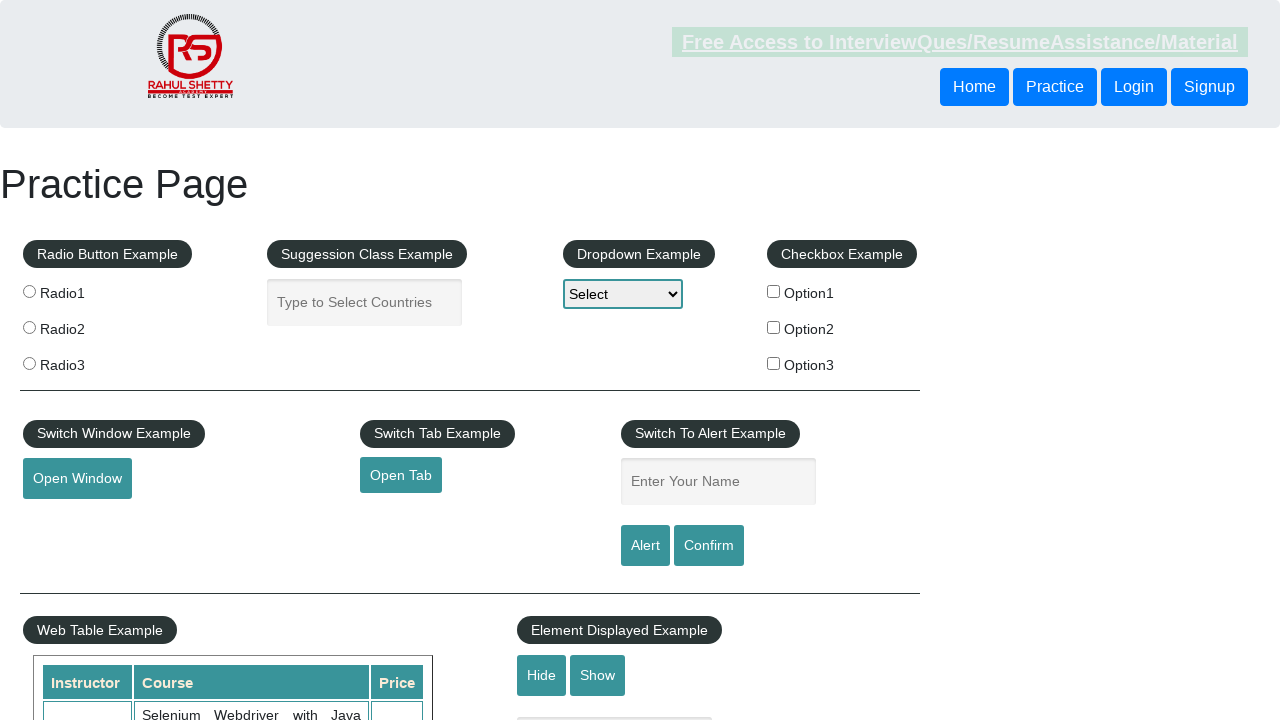

Located button using XPath parent-child traversal selector
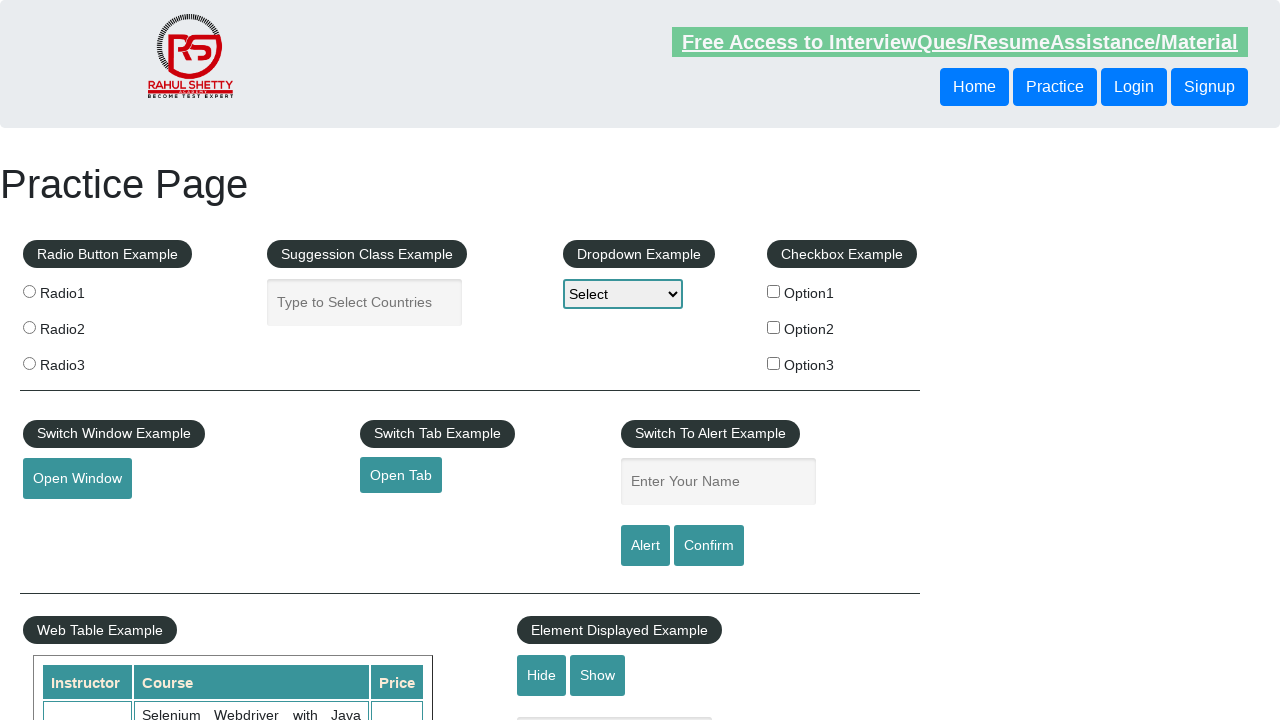

Retrieved text from parent-child button: Login
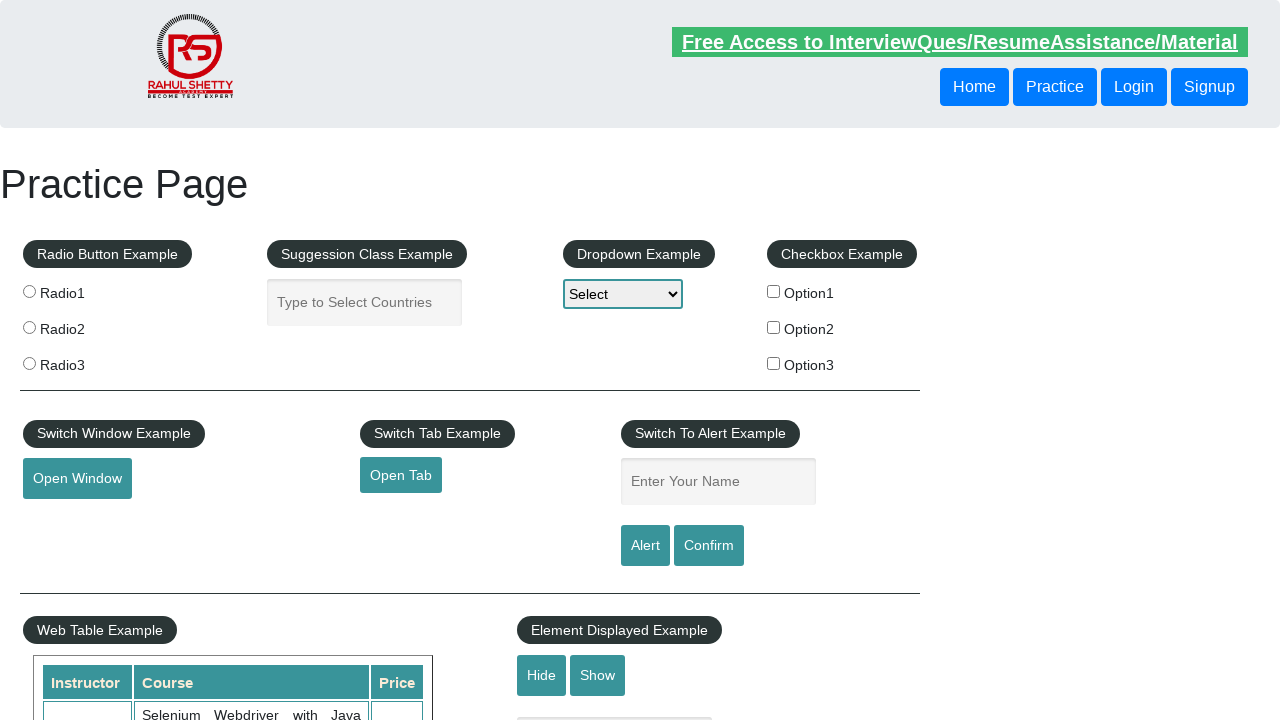

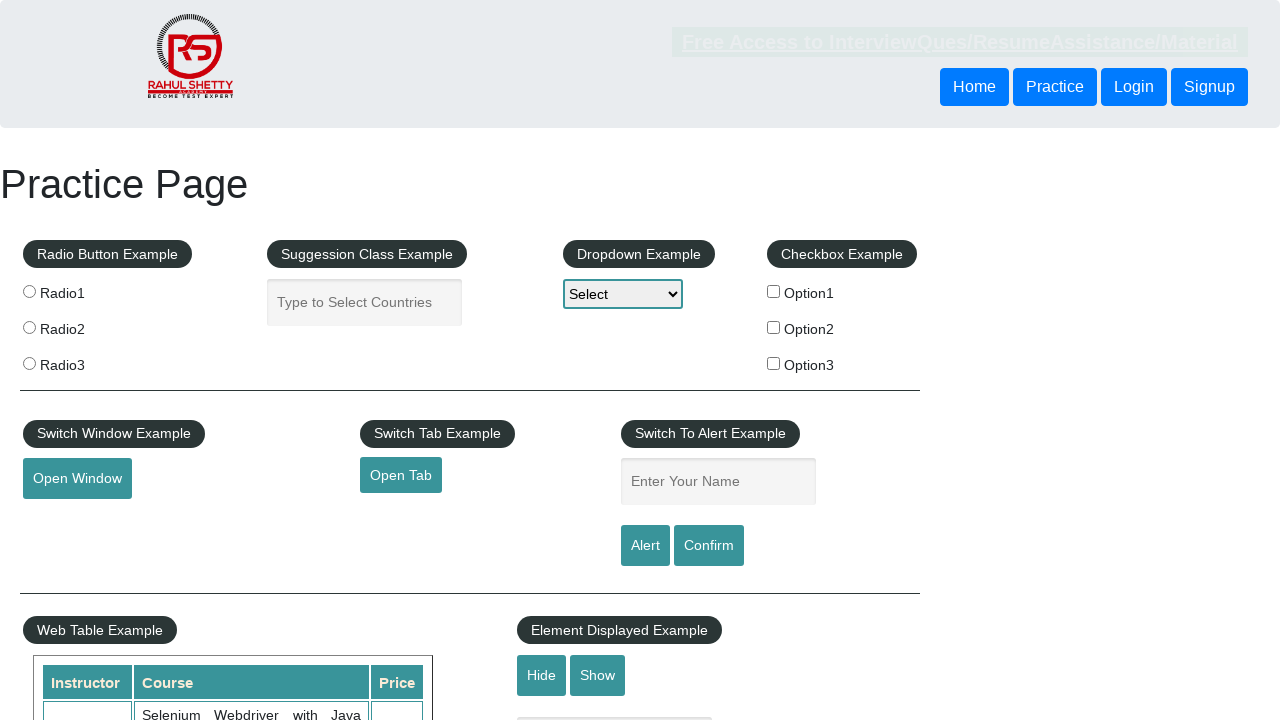